Interacts with a form by extracting a value from an element attribute, calculating a result using a mathematical formula, filling in the answer, selecting a checkbox and radio button, then submitting the form.

Starting URL: http://suninjuly.github.io/get_attribute.html

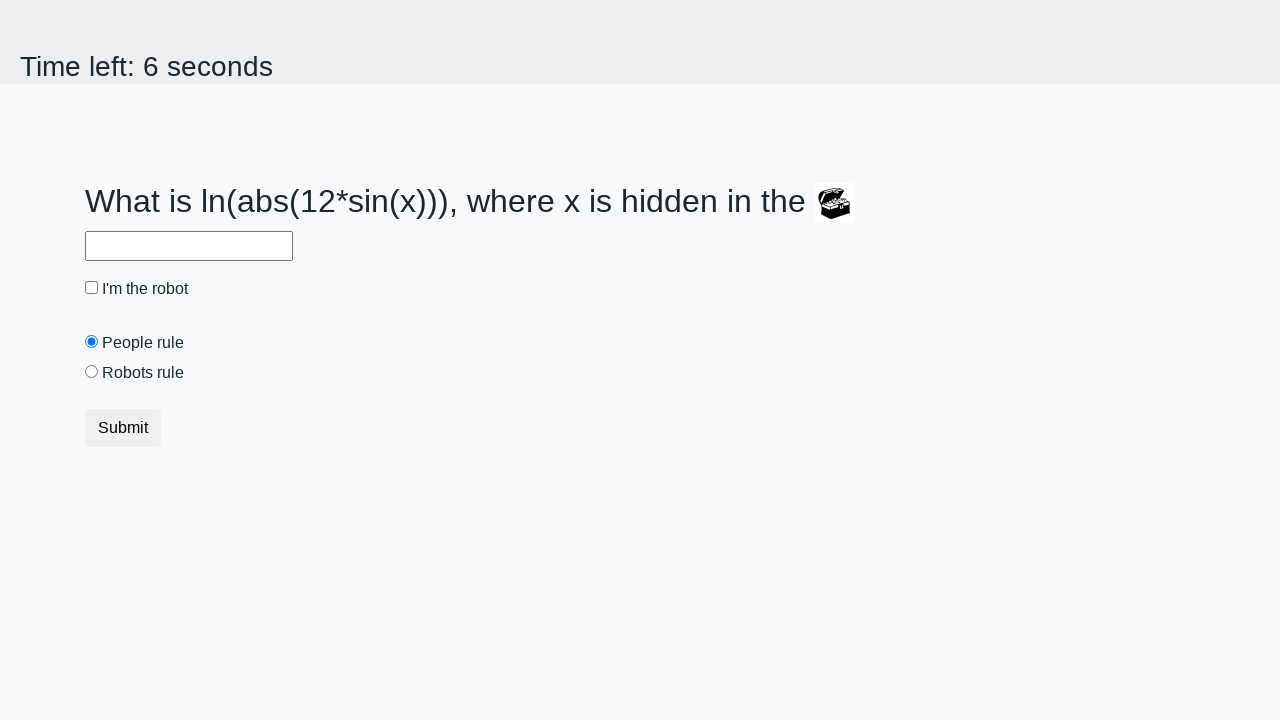

Located treasure element
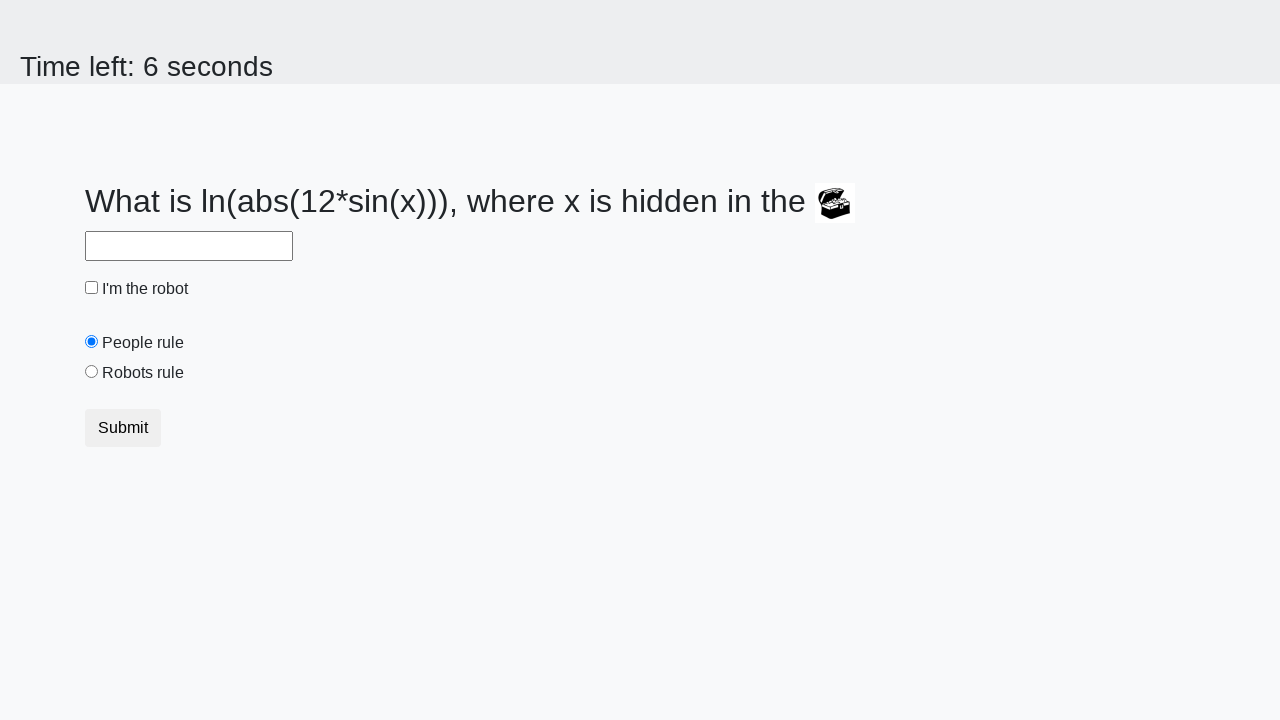

Extracted valuex attribute from treasure element
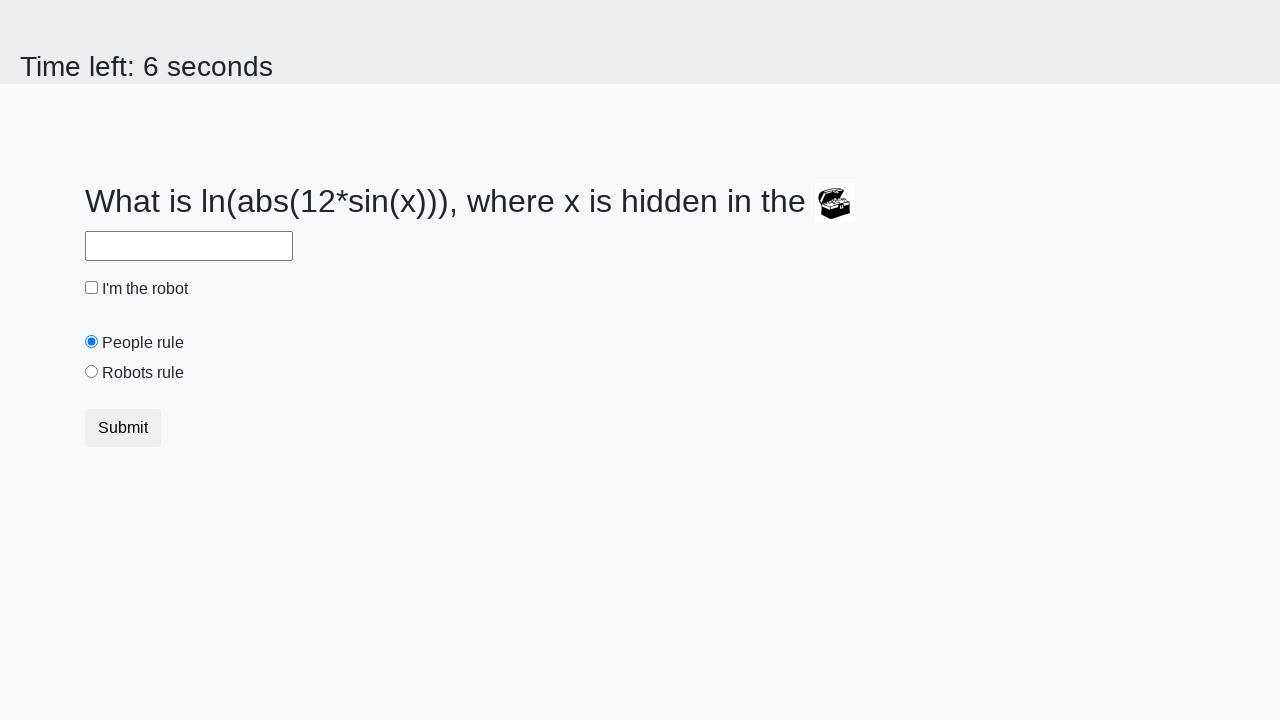

Calculated answer using formula: 2.1906874709116804
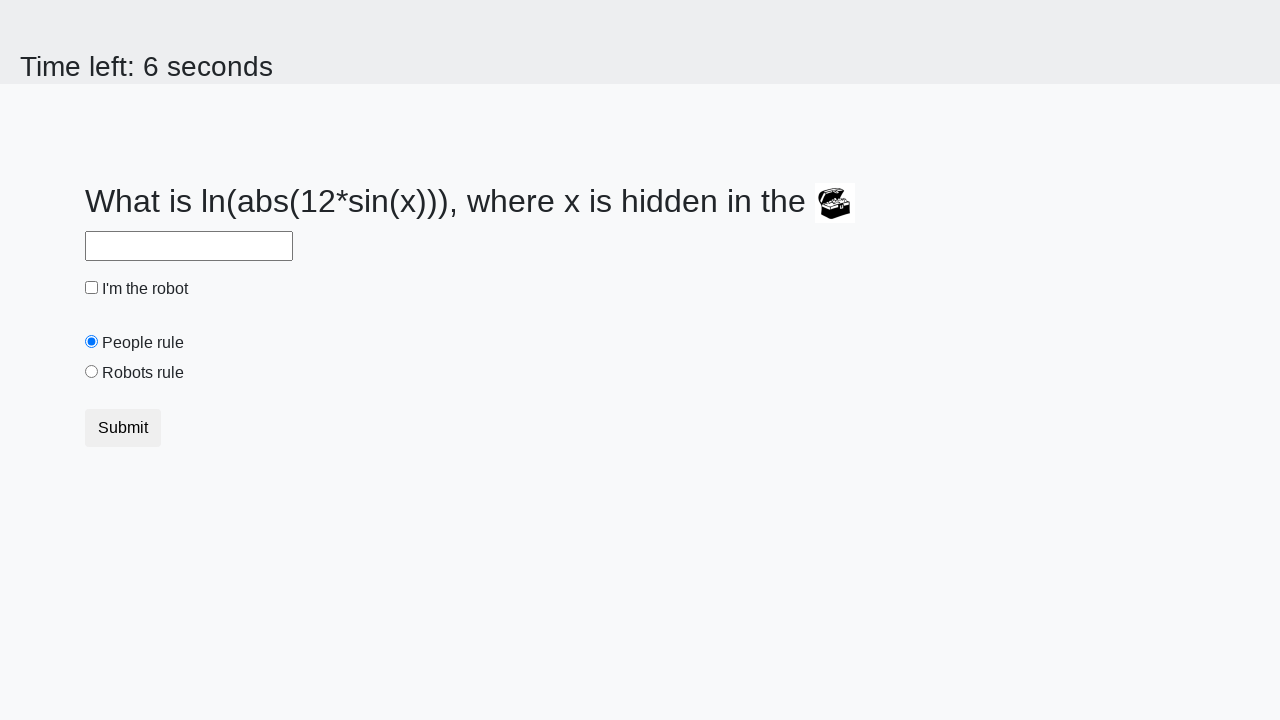

Filled answer field with calculated result on #answer
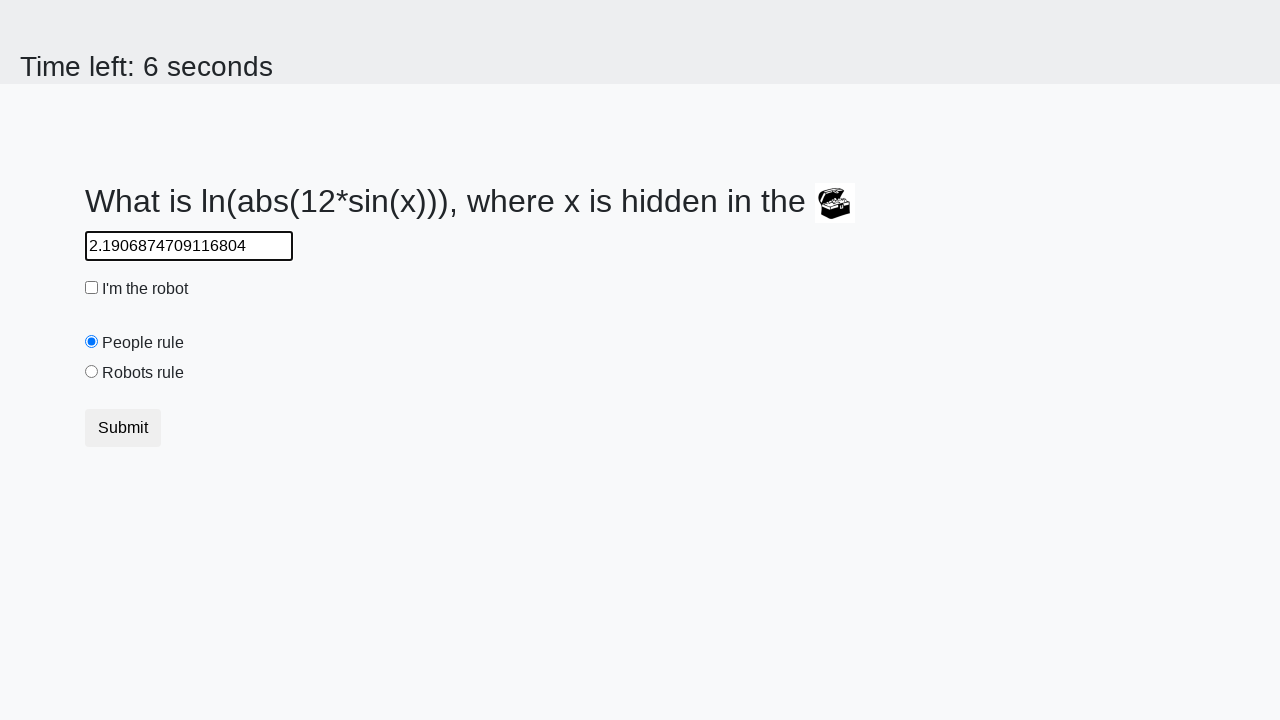

Clicked robot checkbox at (92, 288) on #robotCheckbox
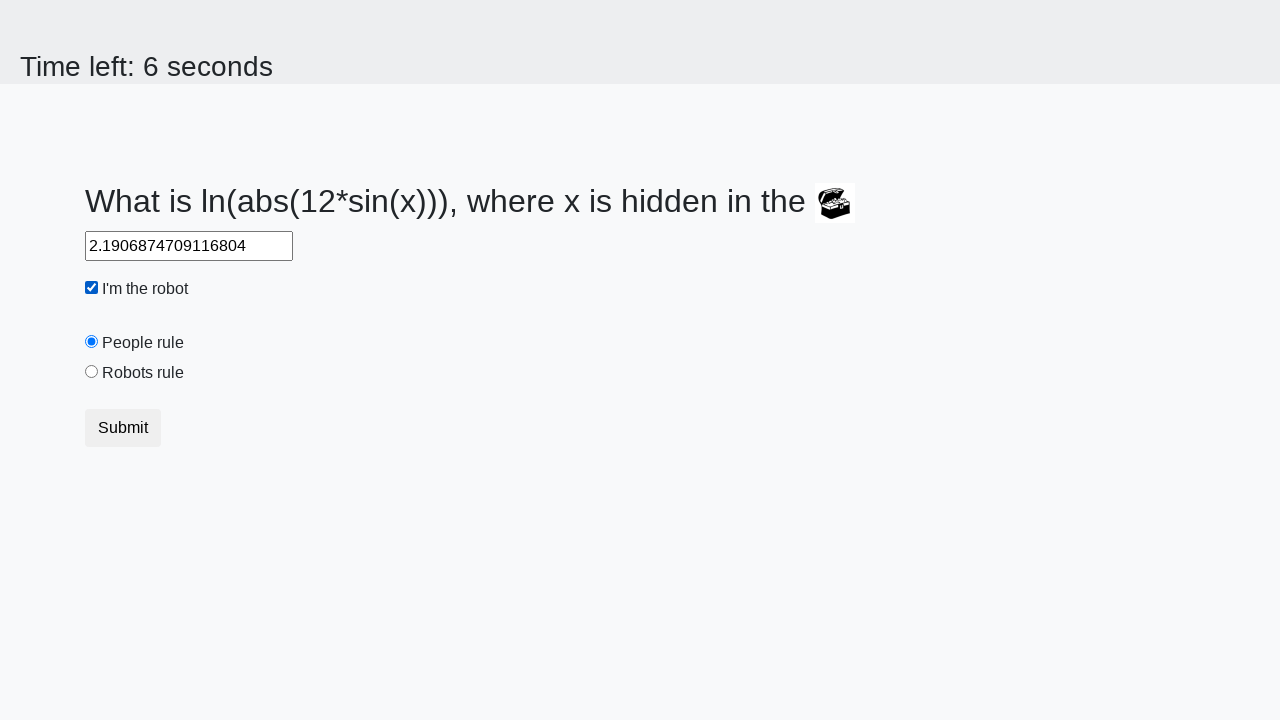

Selected robots rule radio button at (92, 372) on #robotsRule
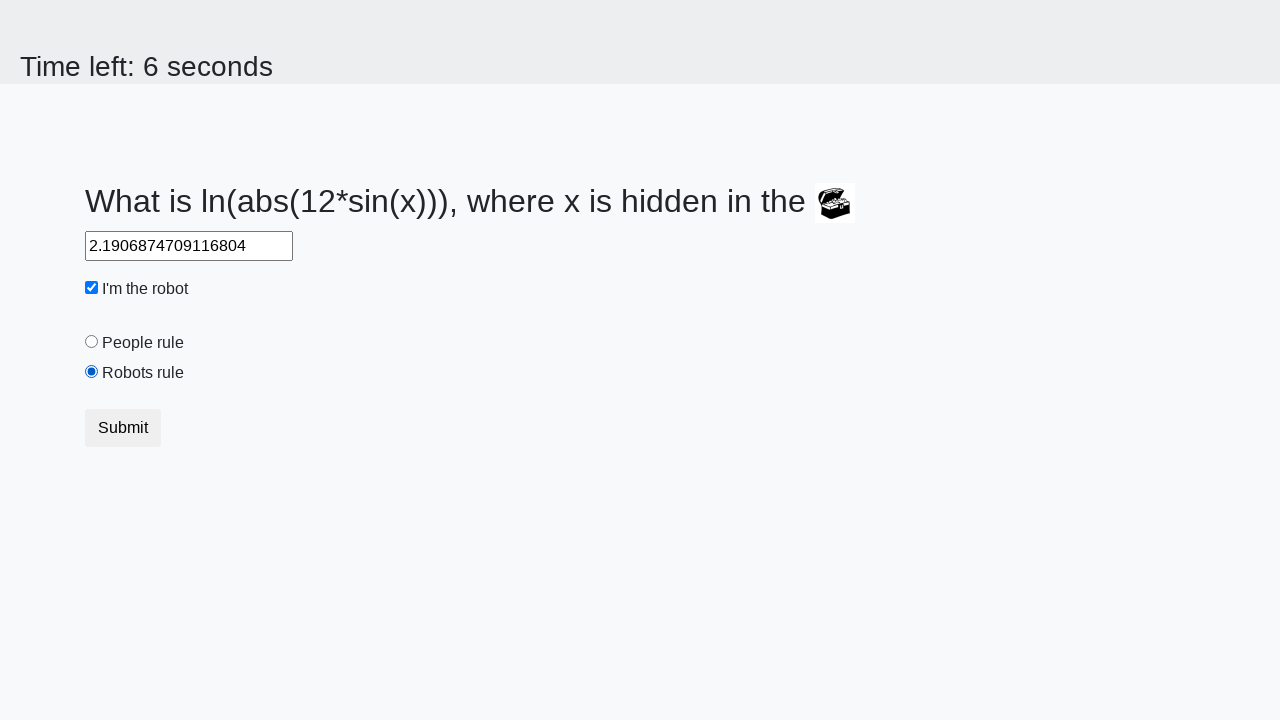

Clicked submit button to submit form at (123, 428) on [type="submit"]
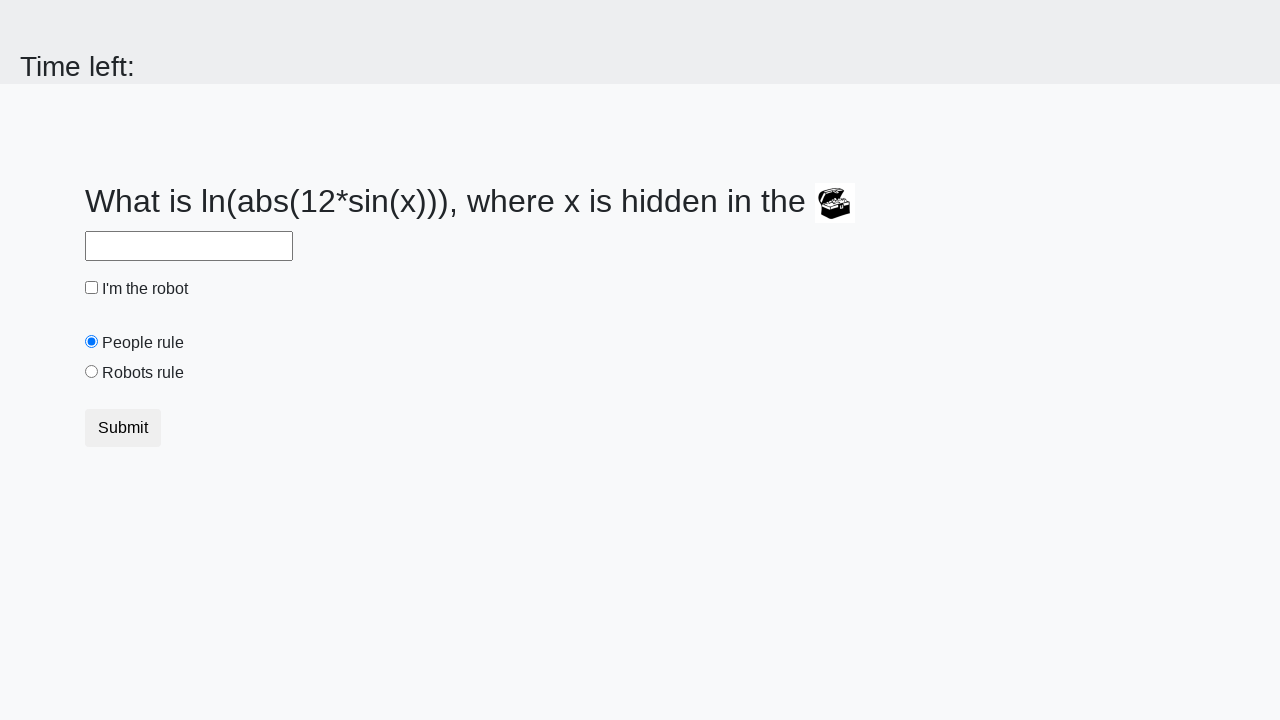

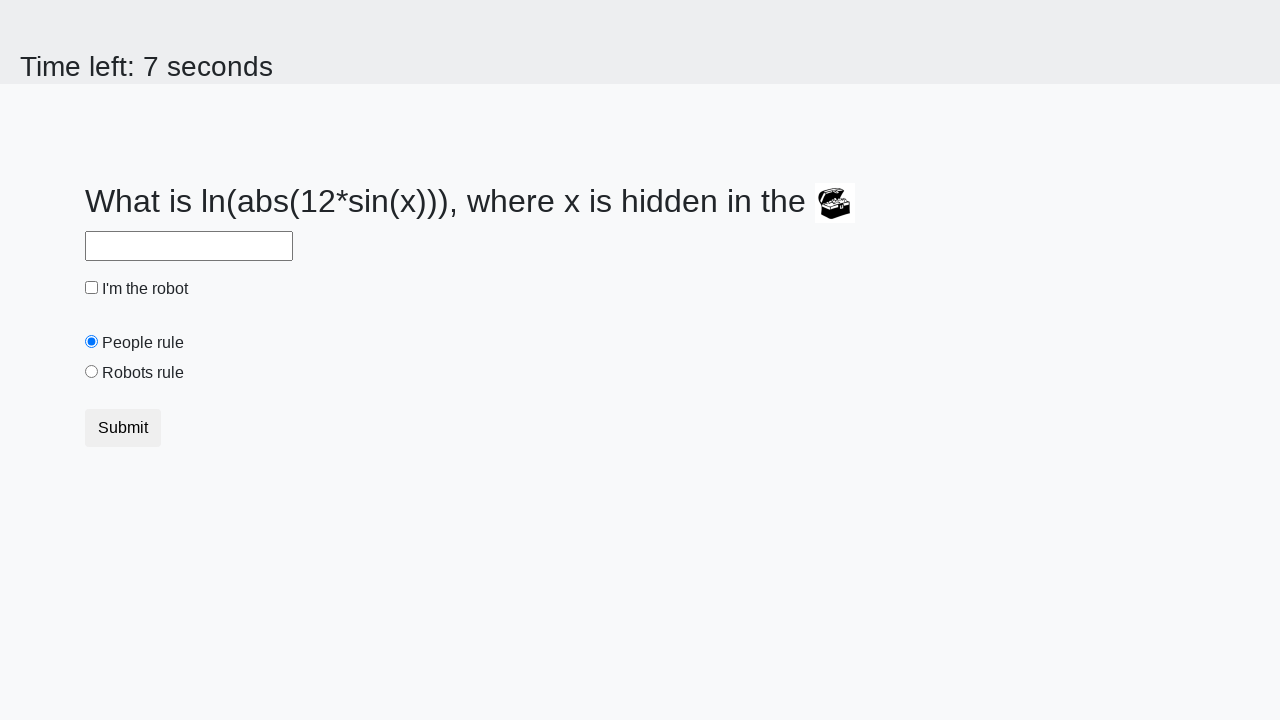